Tests the date picker widget by entering a date in the date input and a date-time in the date-time input

Starting URL: https://demoqa.com/

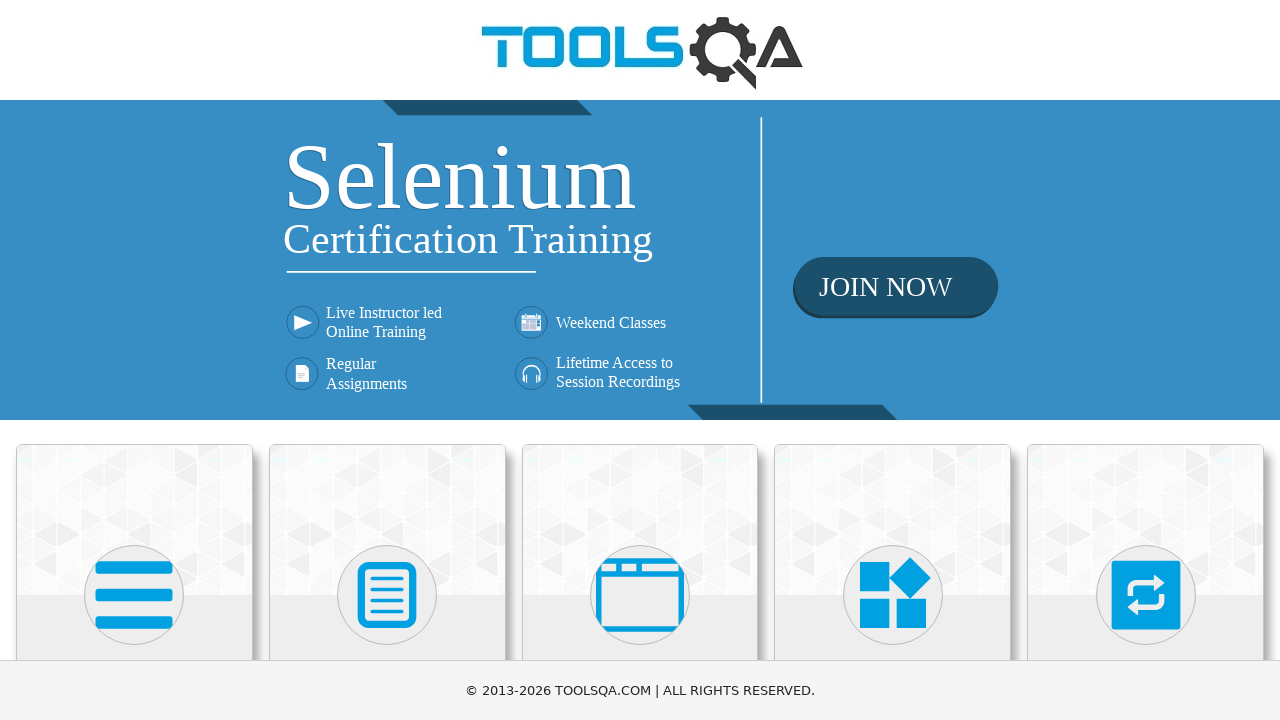

Clicked on Widgets category card at (893, 360) on text=Widgets
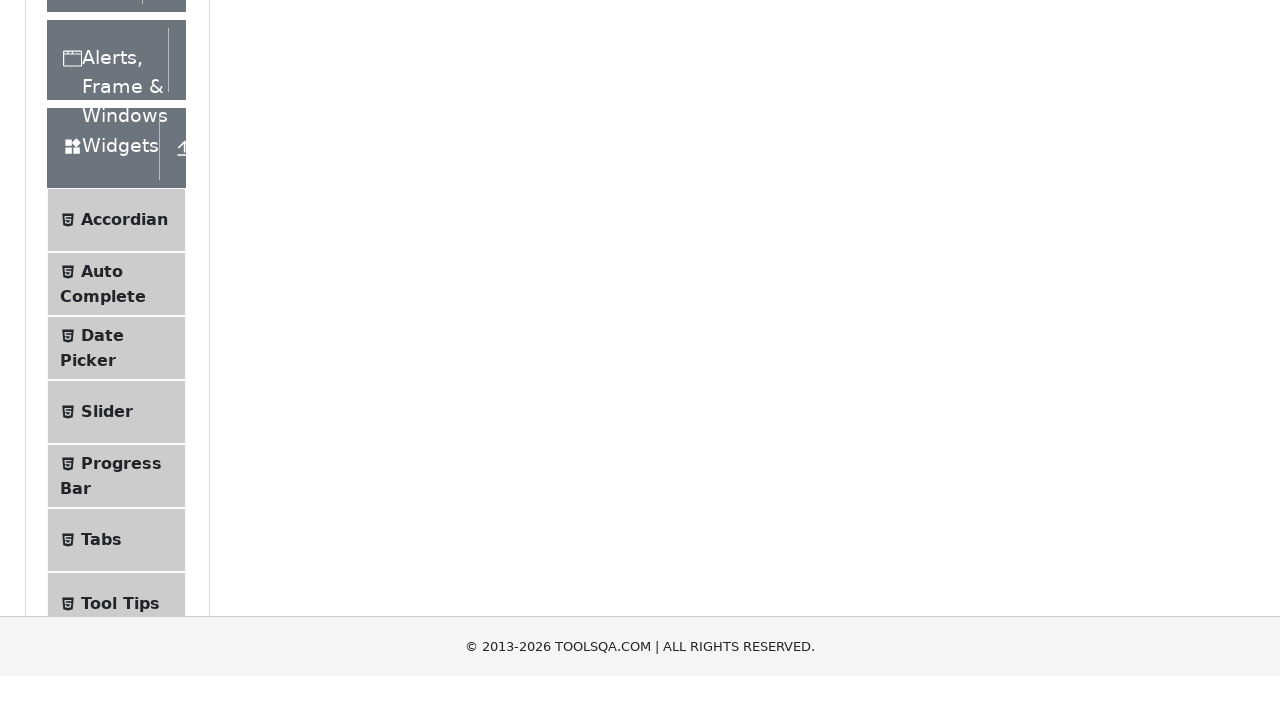

Clicked on Date Picker menu item at (102, 640) on text=Date Picker
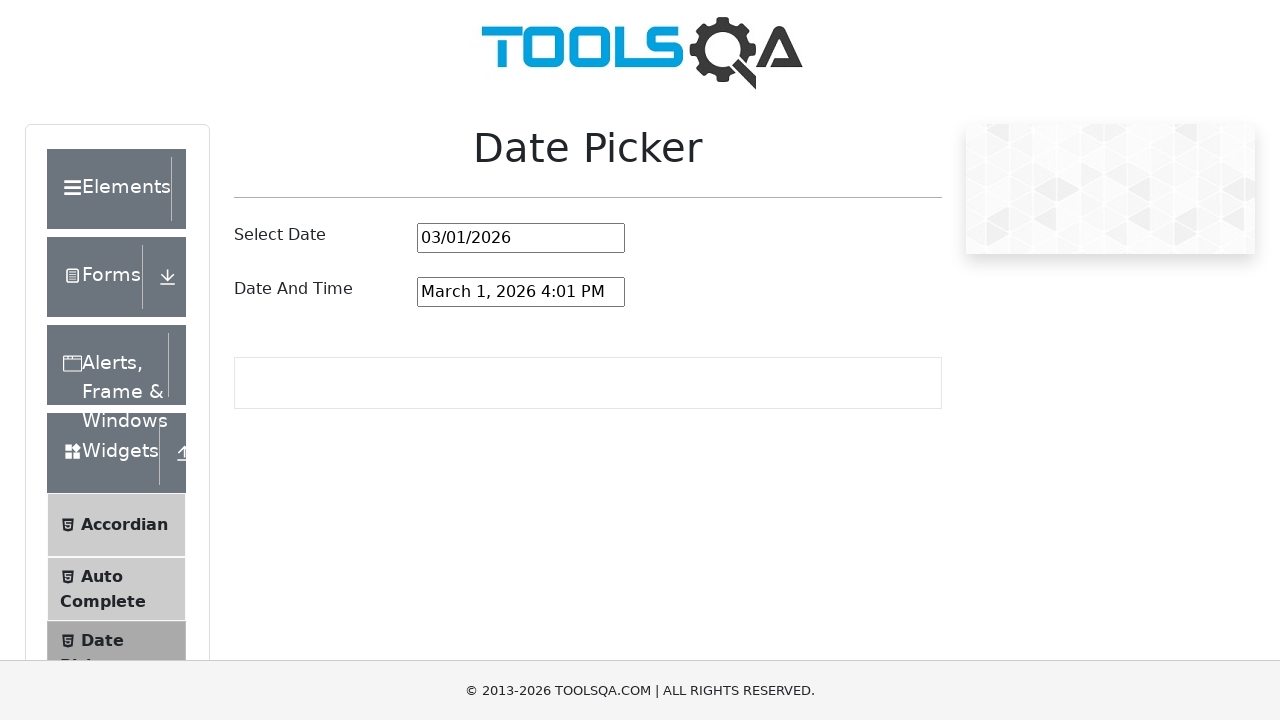

Clicked on date picker input field at (521, 238) on #datePickerMonthYearInput
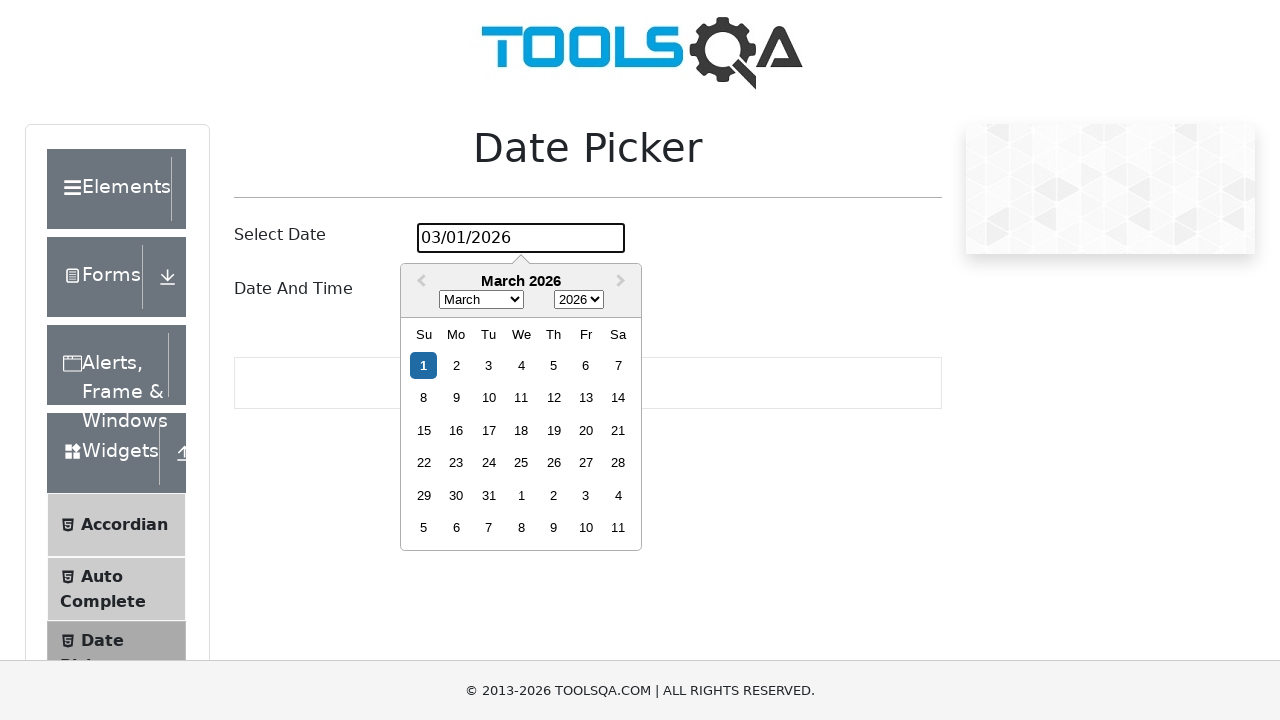

Selected all text in date picker input
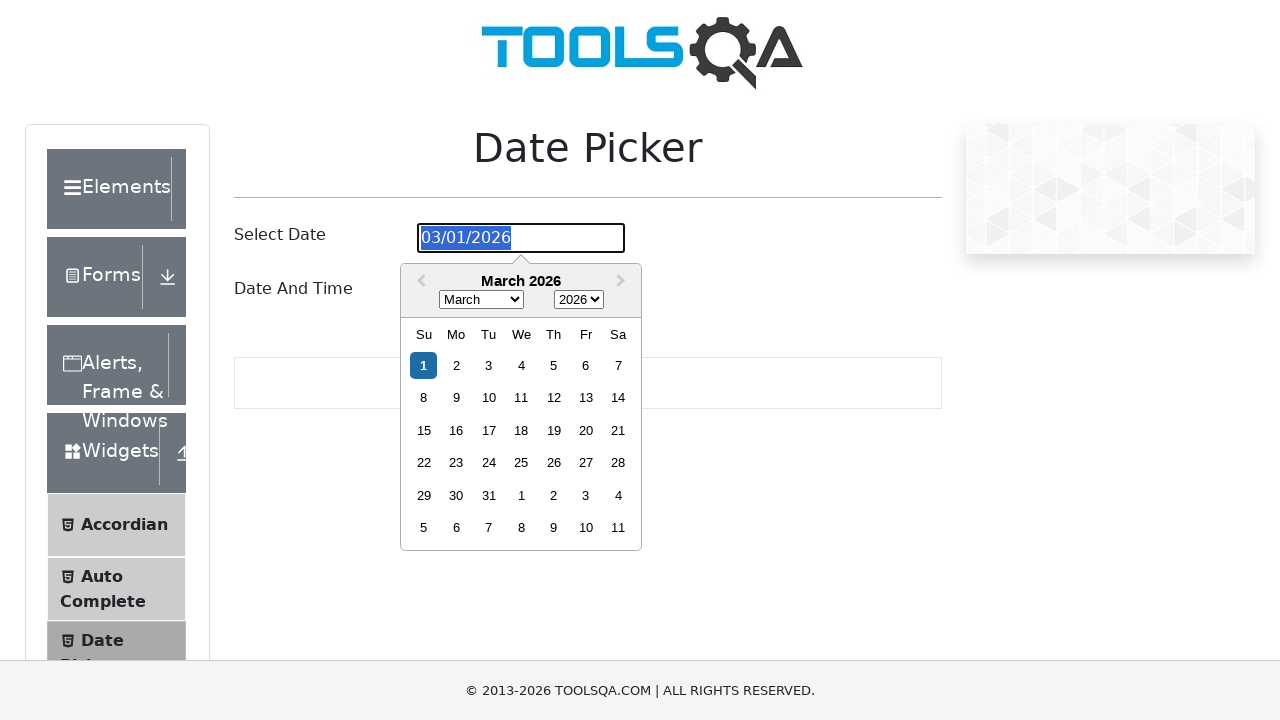

Filled date picker input with date '03/08/1998' on #datePickerMonthYearInput
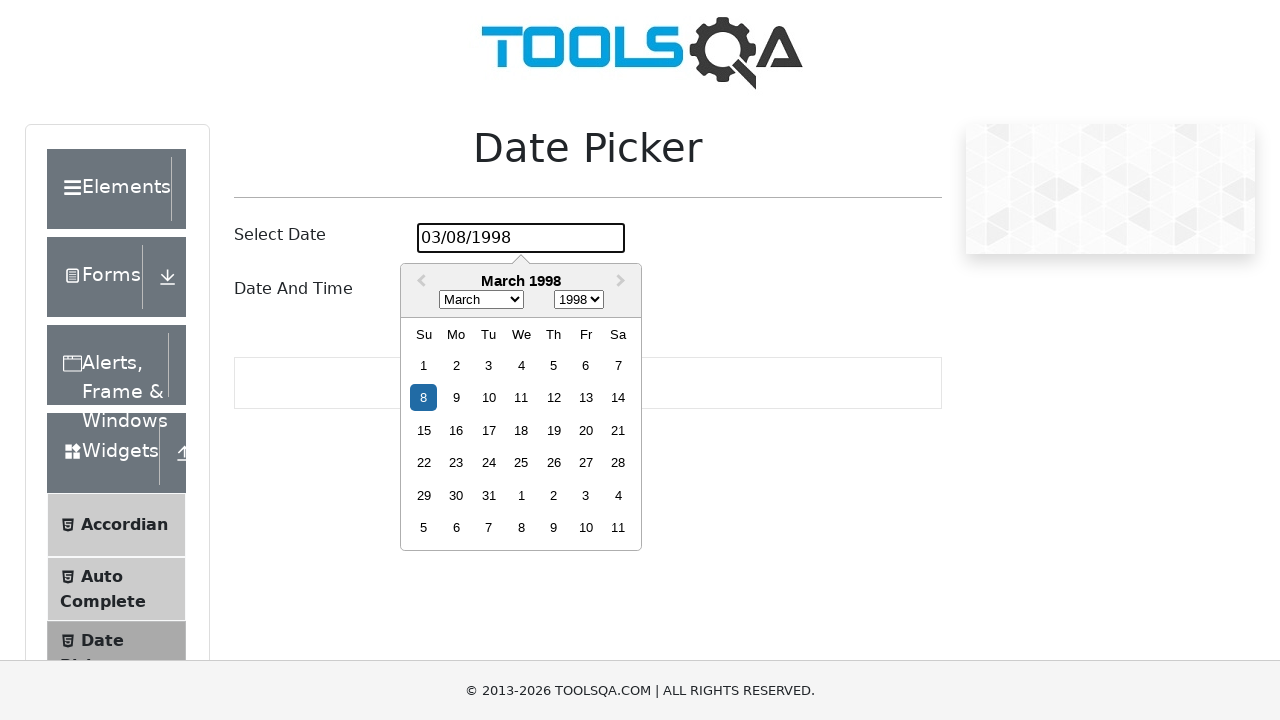

Pressed Enter to confirm date picker input
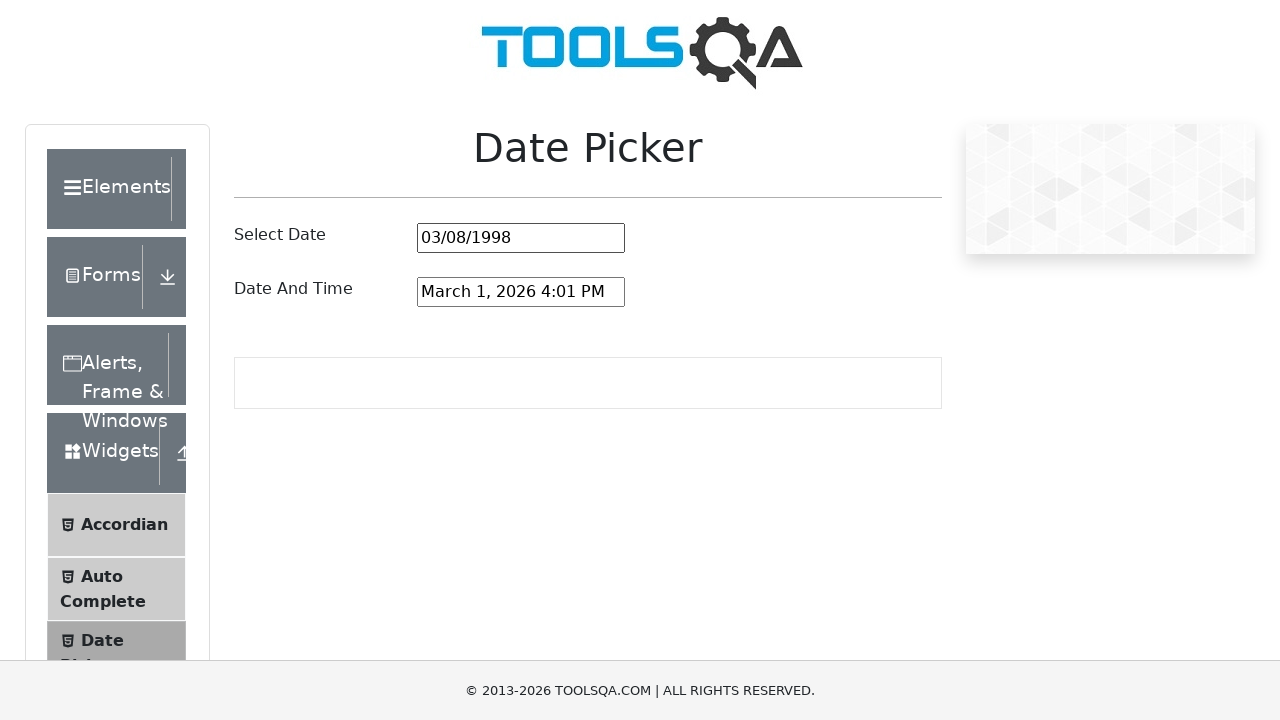

Clicked on date-time picker input field at (521, 292) on #dateAndTimePickerInput
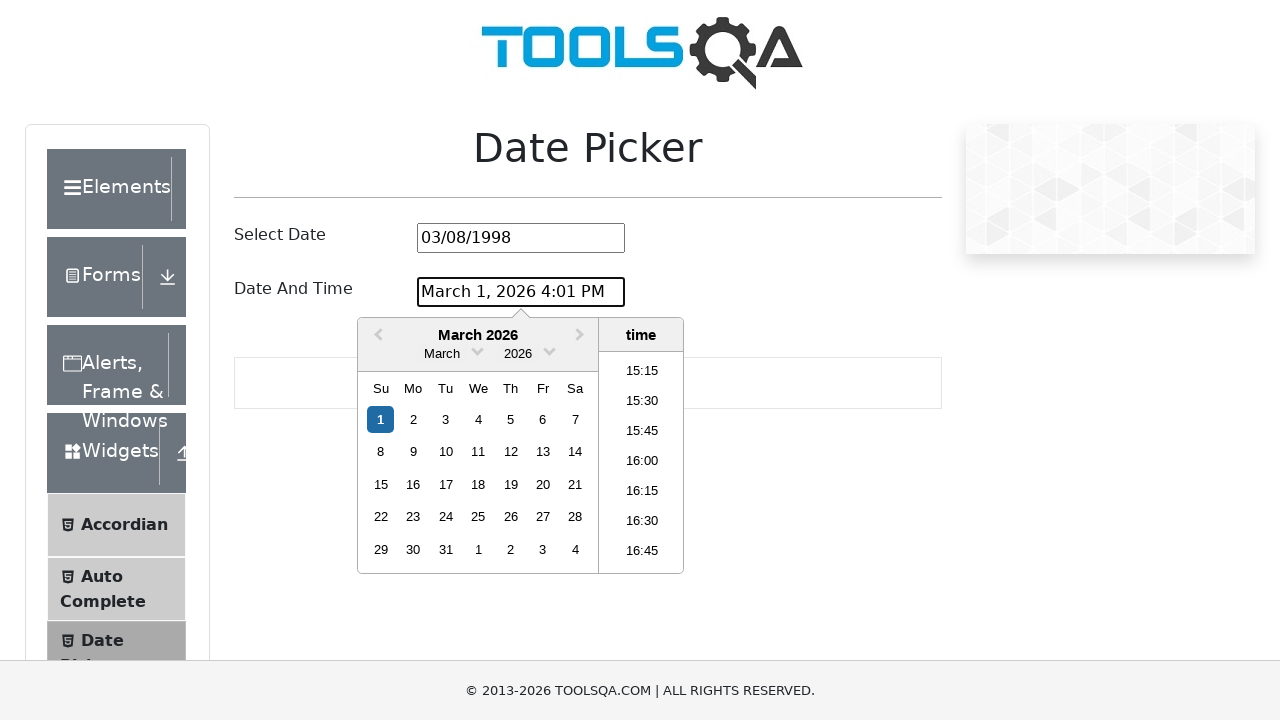

Selected all text in date-time picker input
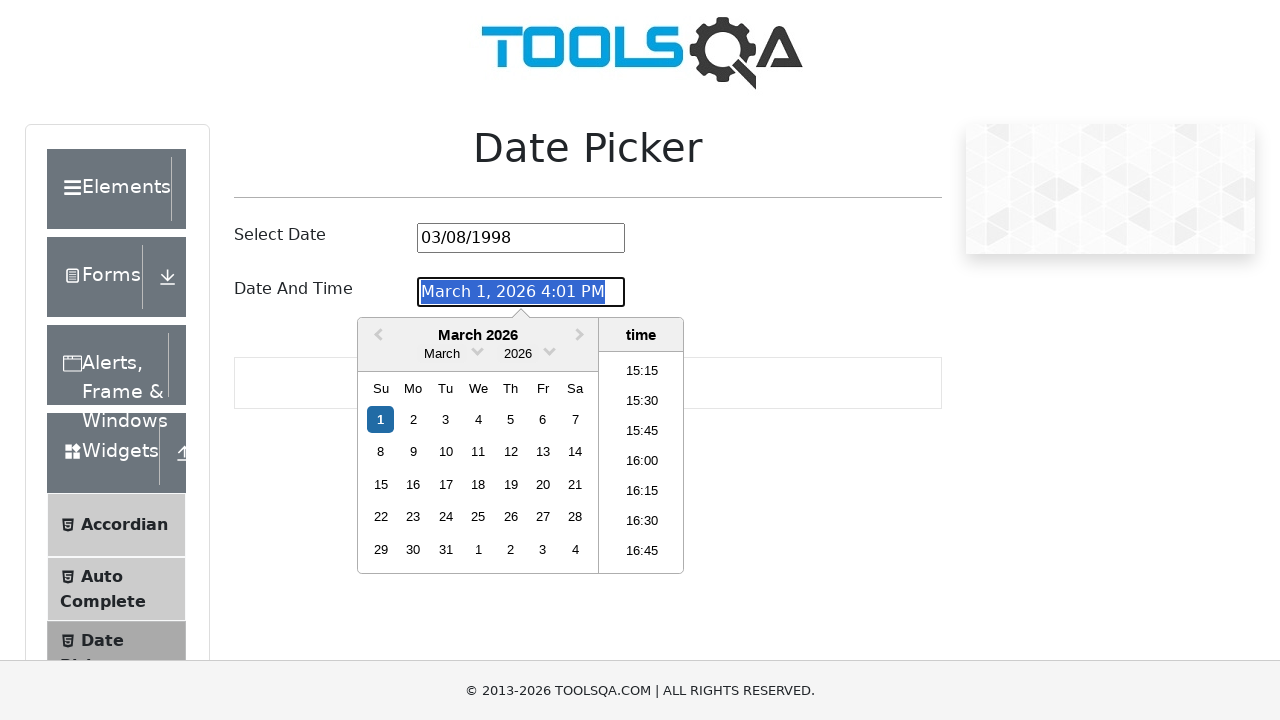

Filled date-time picker input with 'March 8, 1998 2:30 PM' on #dateAndTimePickerInput
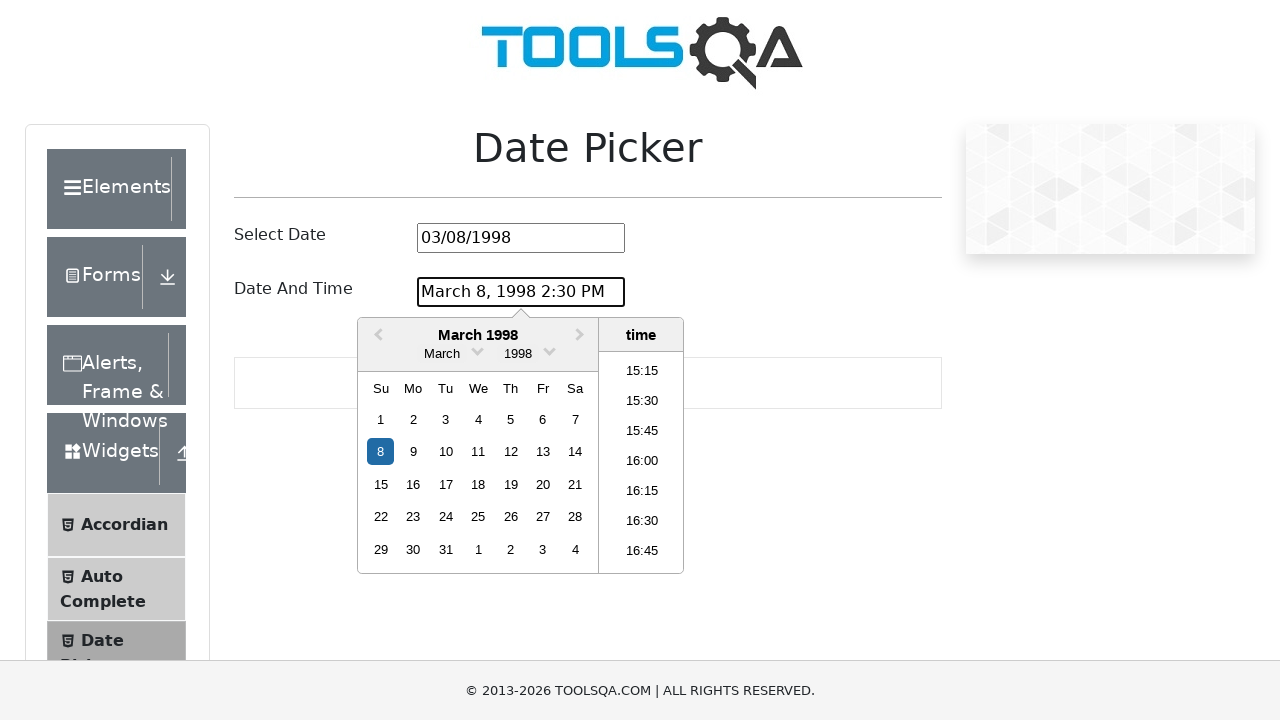

Pressed Enter to confirm date-time picker input
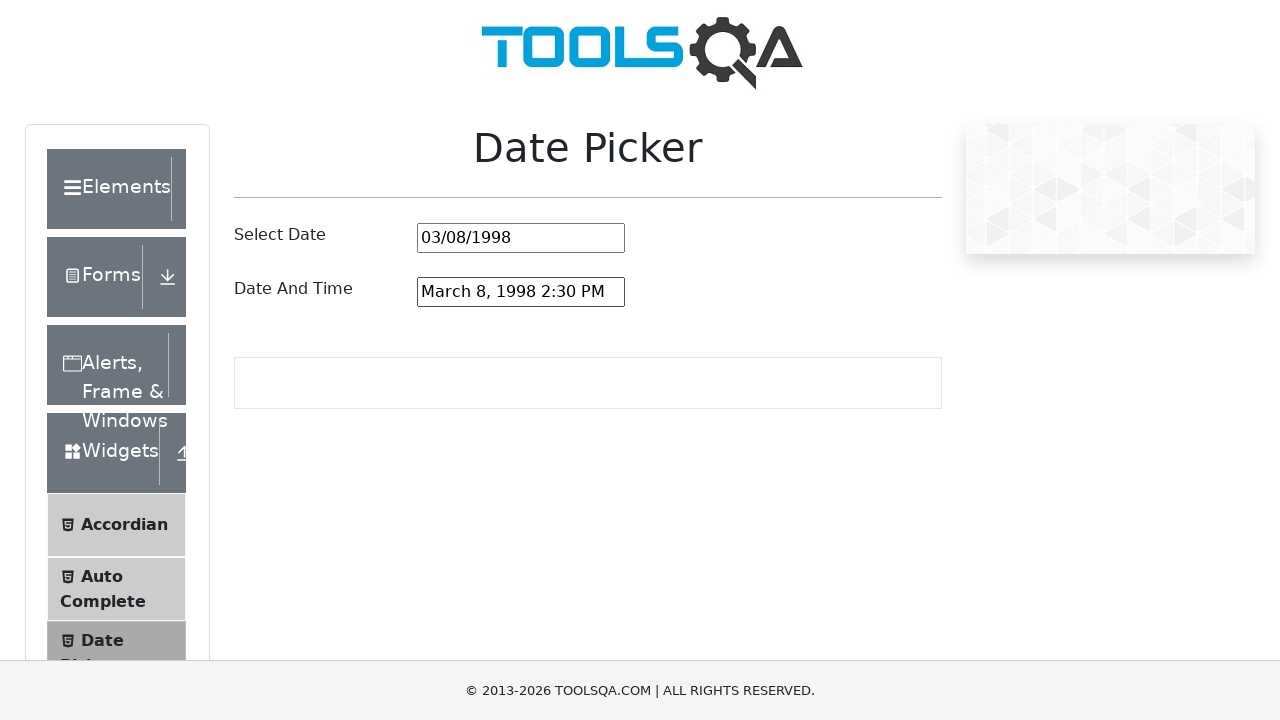

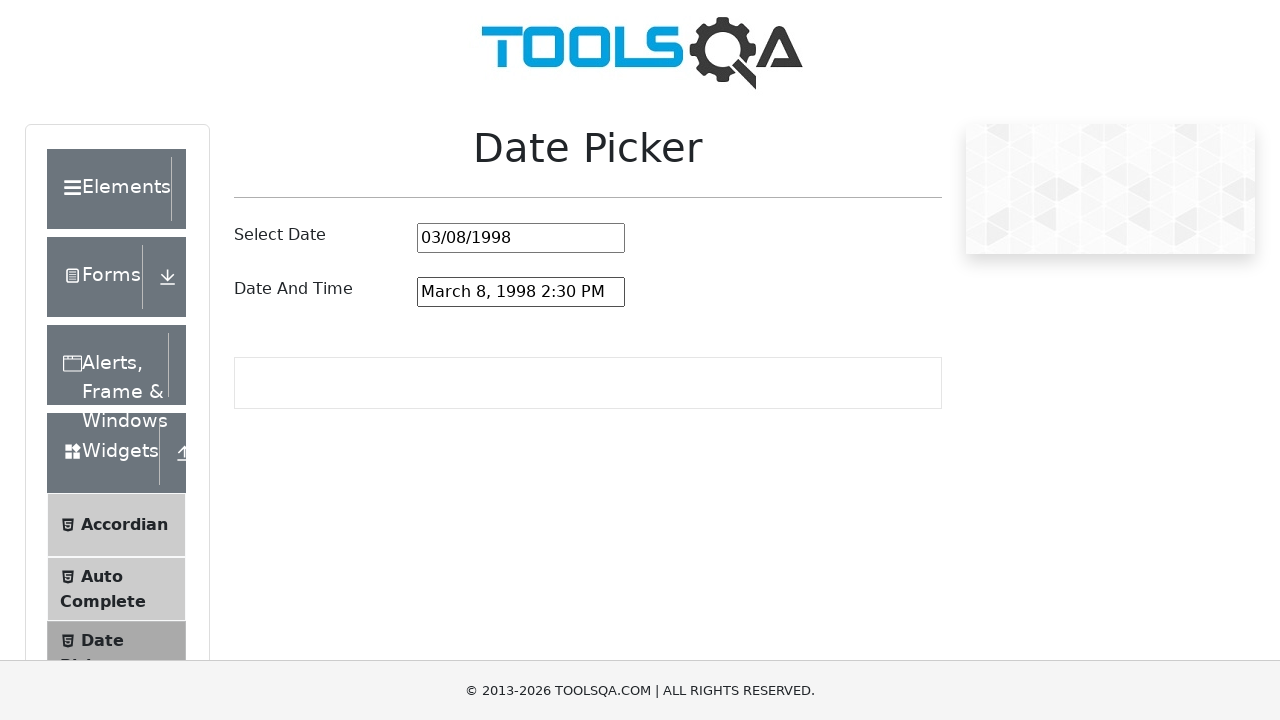